Tests adding todo items by filling the input field and pressing Enter, verifying items appear in the list

Starting URL: https://demo.playwright.dev/todomvc

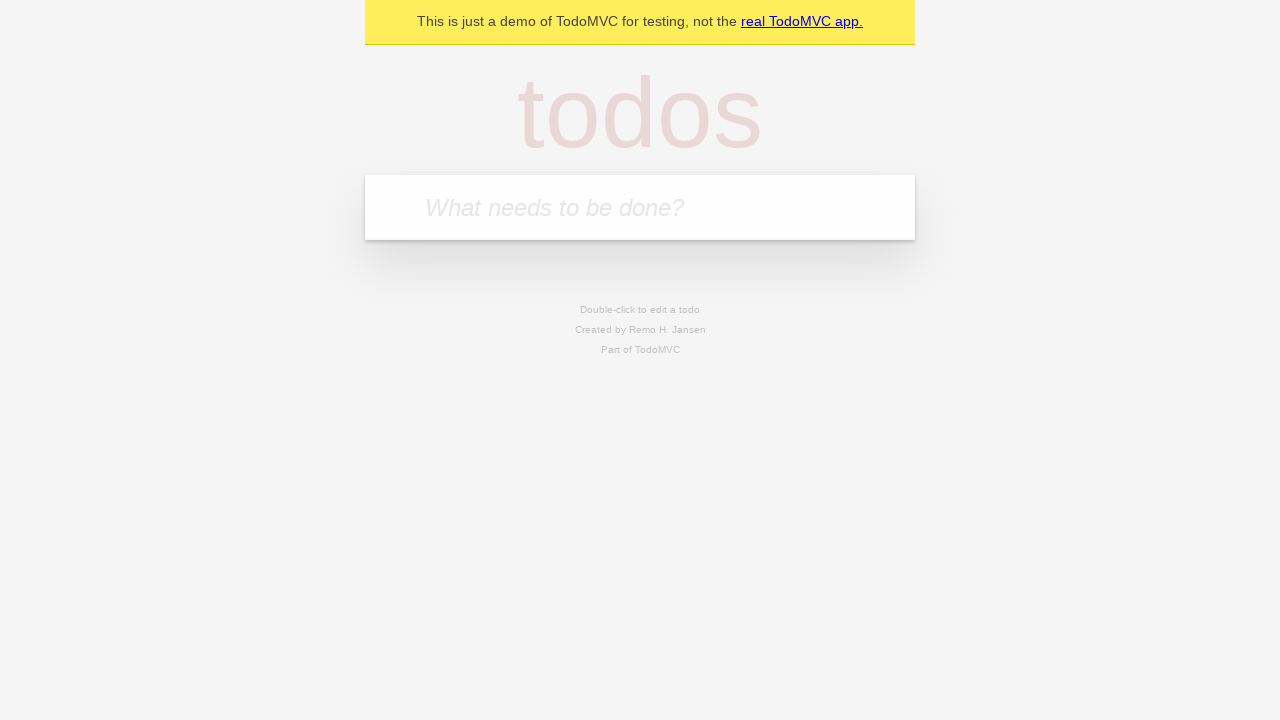

Filled input field with first todo item 'buy some cheese' on internal:attr=[placeholder="What needs to be done?"i]
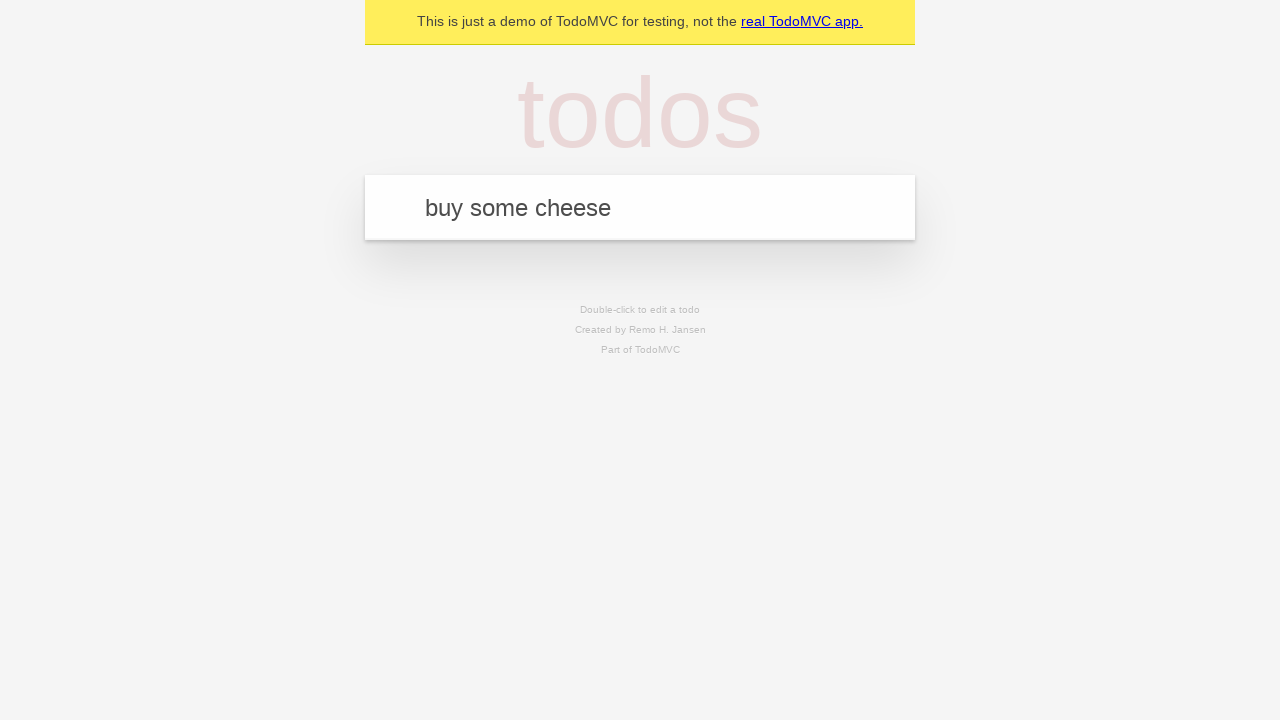

Pressed Enter to add first todo item on internal:attr=[placeholder="What needs to be done?"i]
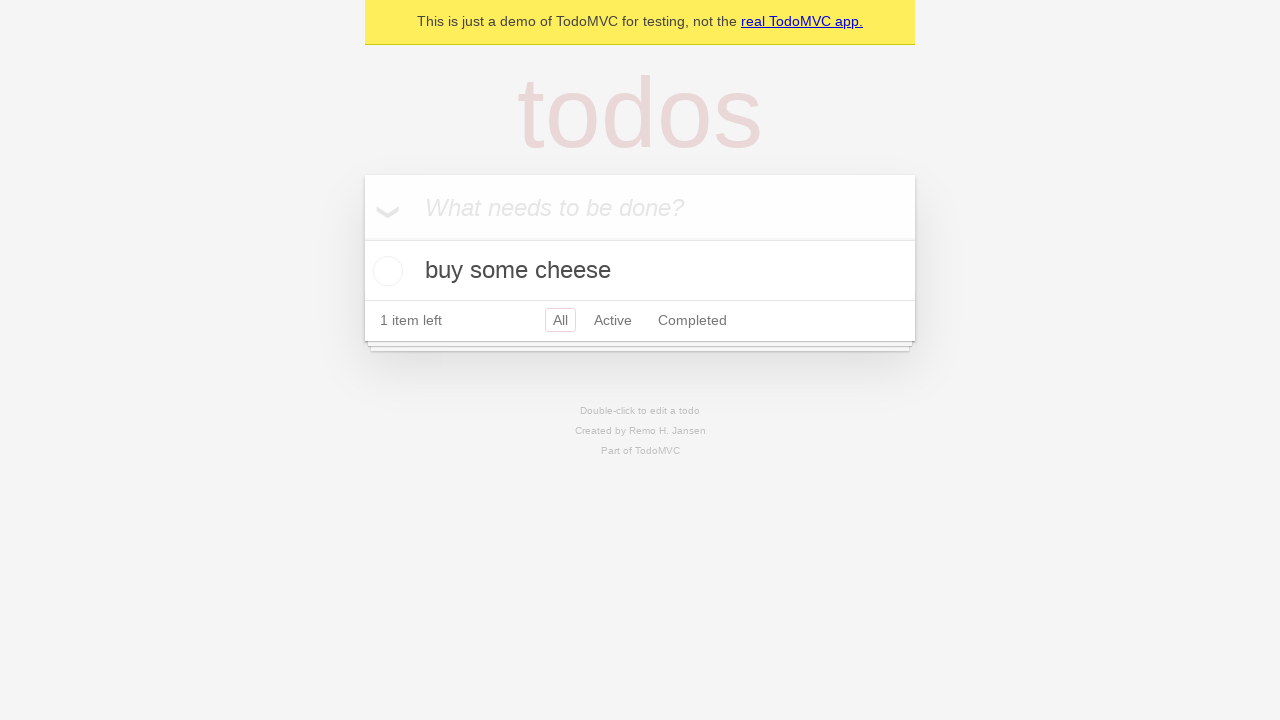

First todo item appeared in the list
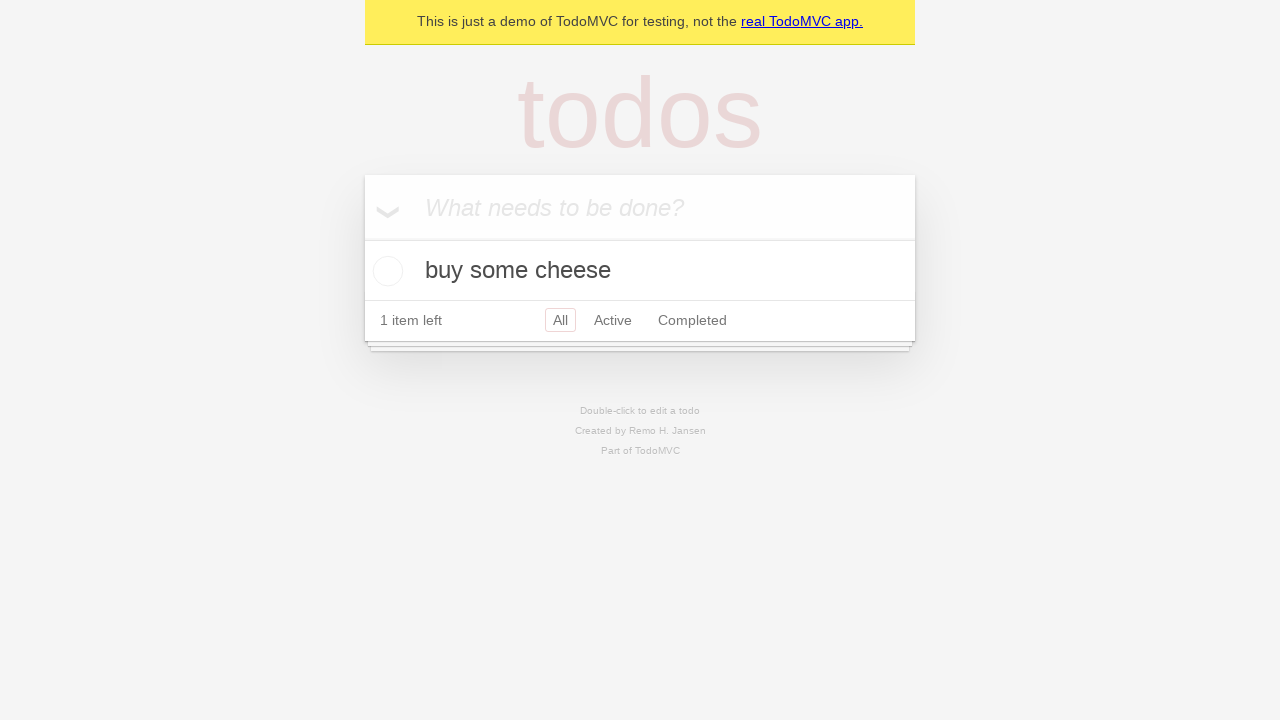

Filled input field with second todo item 'feed the cat' on internal:attr=[placeholder="What needs to be done?"i]
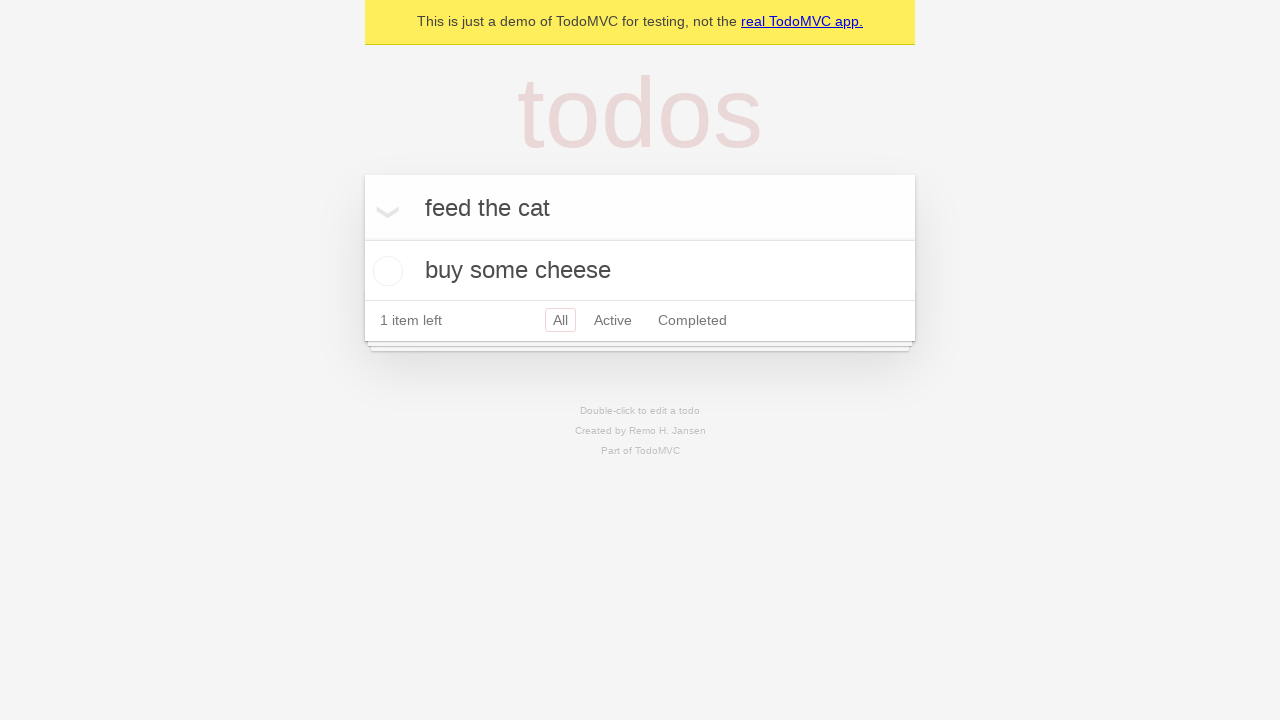

Pressed Enter to add second todo item on internal:attr=[placeholder="What needs to be done?"i]
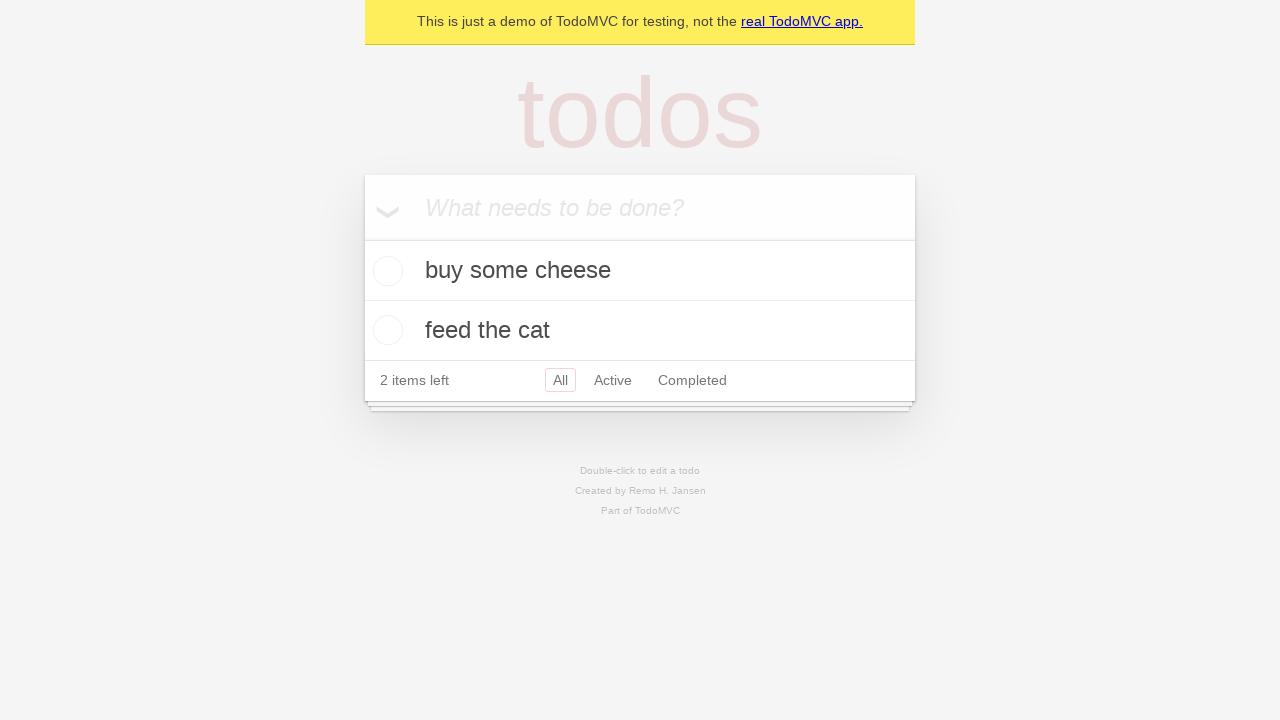

Verified both todo items are present in the list
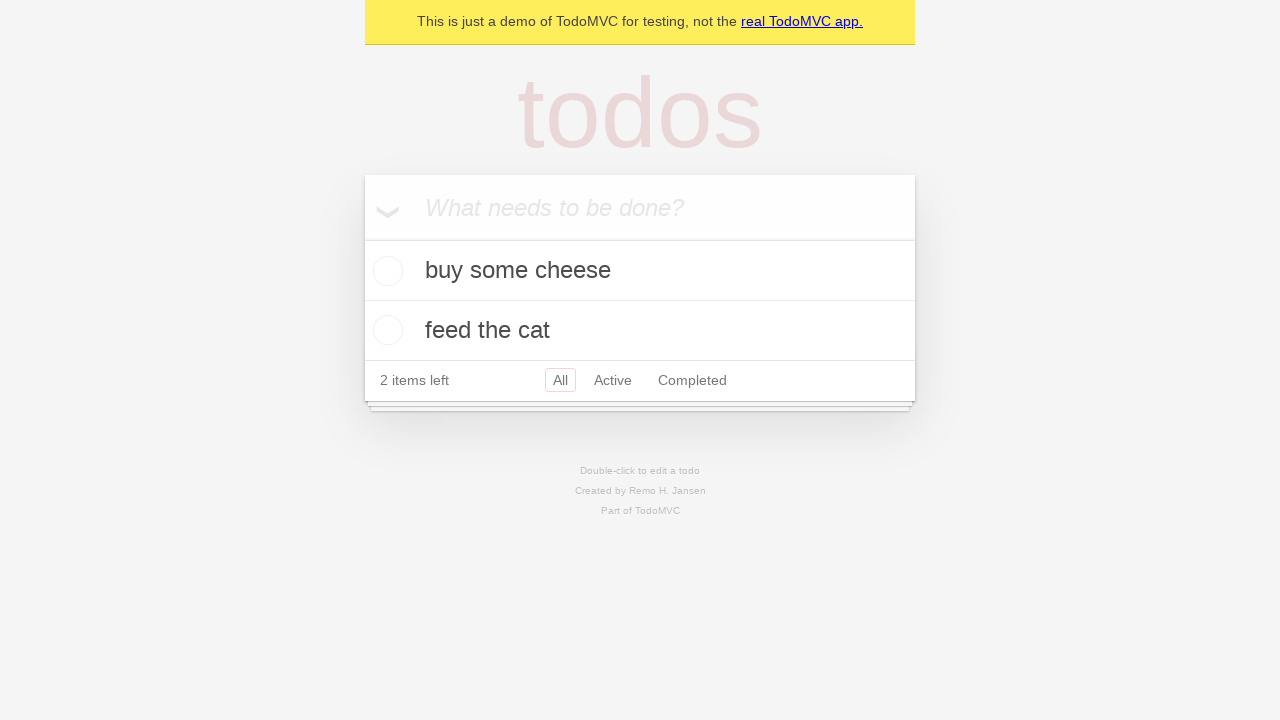

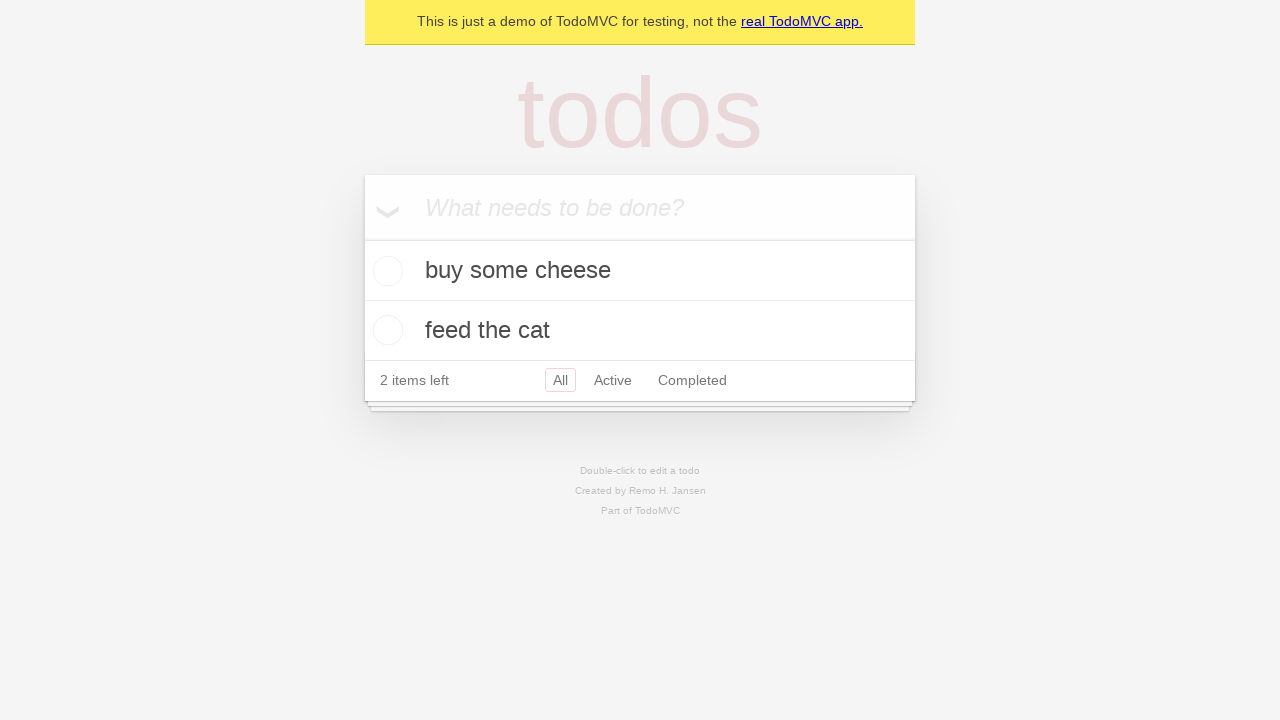